Tests interaction with flight booking form elements on Expedia, including checkbox and destination input fields

Starting URL: https://www.expedia.com/

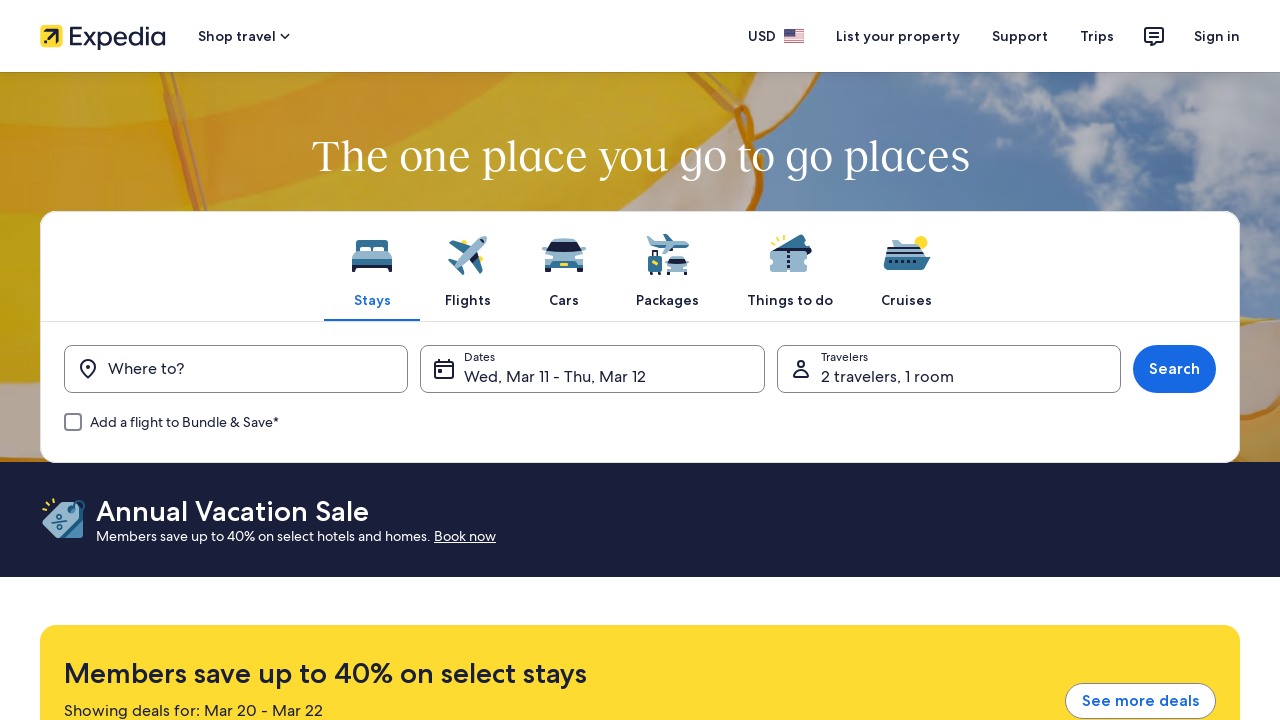

Pressed '1' on flight checkbox input to toggle it
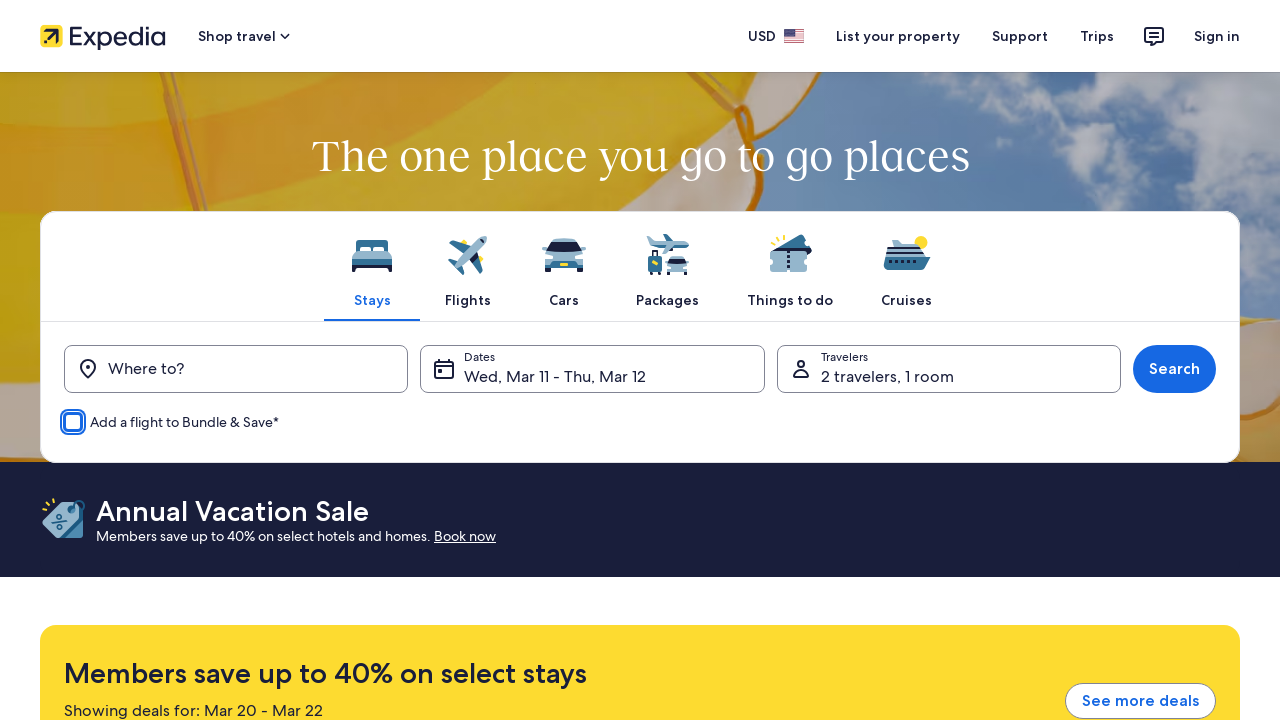

Clicked on destination field container to open input at (236, 369) on div.uitk-field.has-floatedLabel-label.has-icon
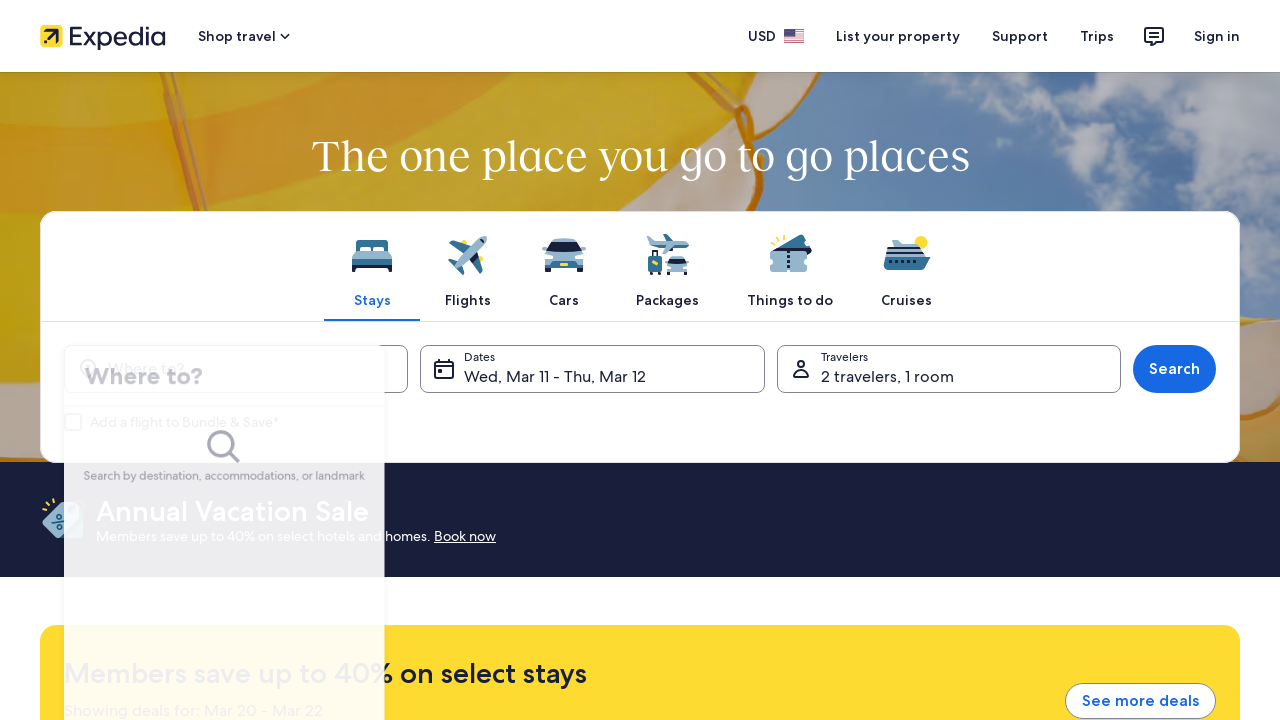

Filled destination input field with 'India' on input[data-stid='destination_form_field-menu-input']
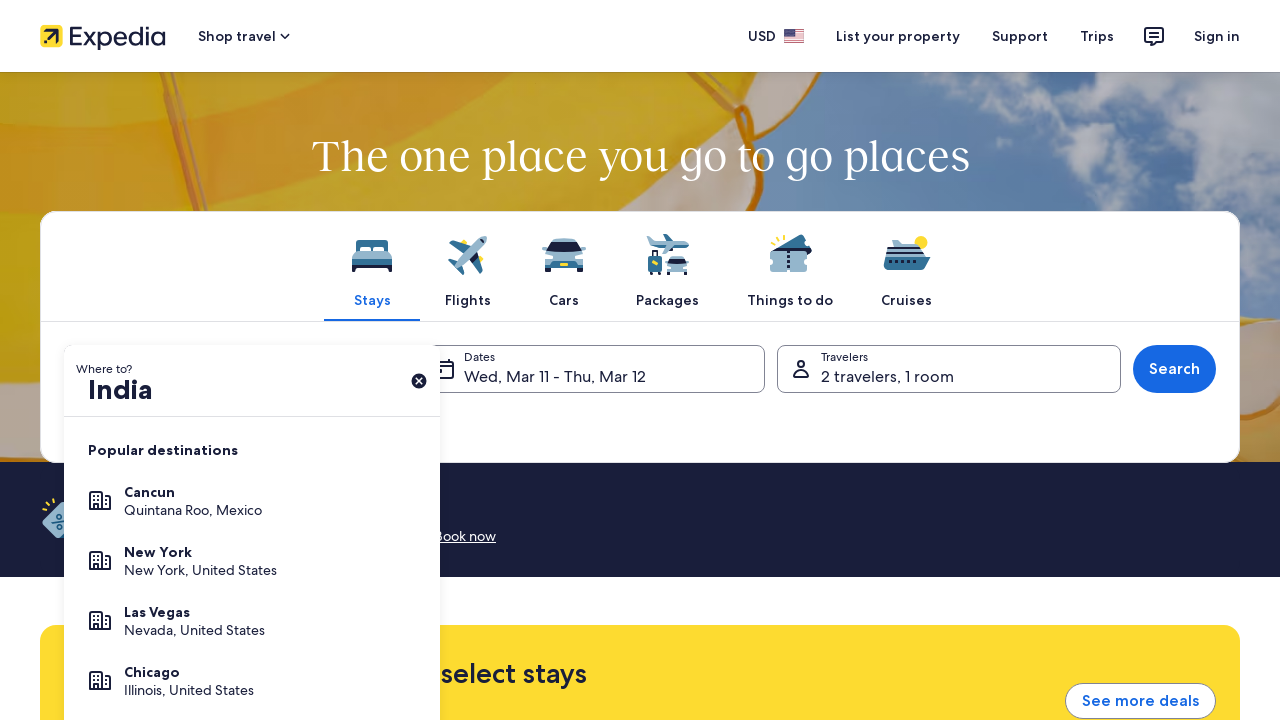

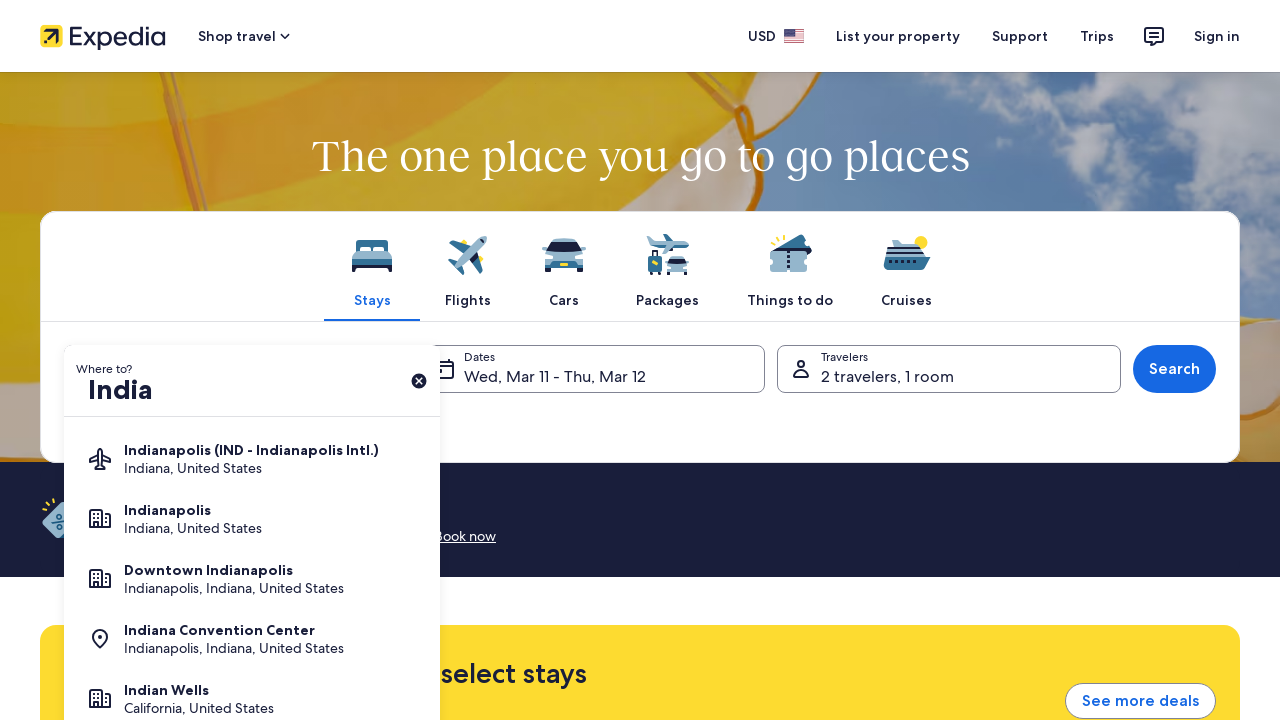